Tests right-click context menu functionality by performing a right-click action, iterating through menu options, and clicking on the Copy option to trigger an alert

Starting URL: https://swisnl.github.io/jQuery-contextMenu/demo.html

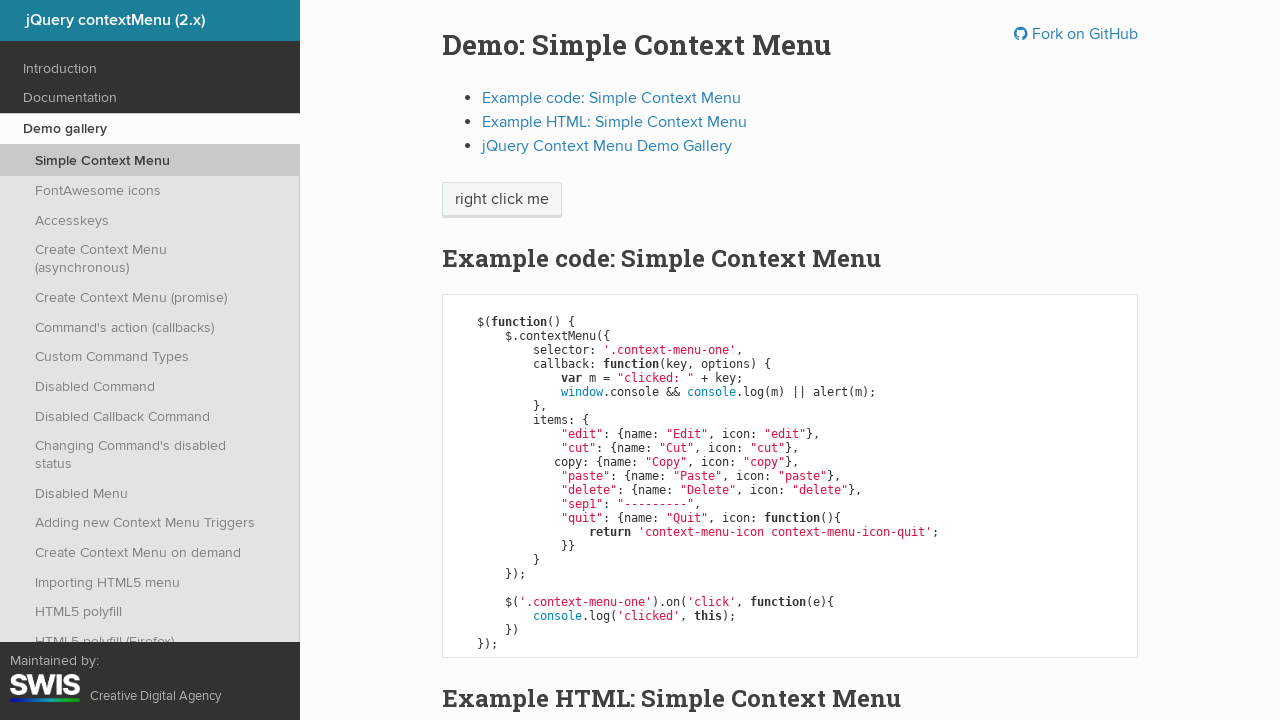

Performed right-click on the button element at (502, 200) on //span[contains(@class,'btn ')]
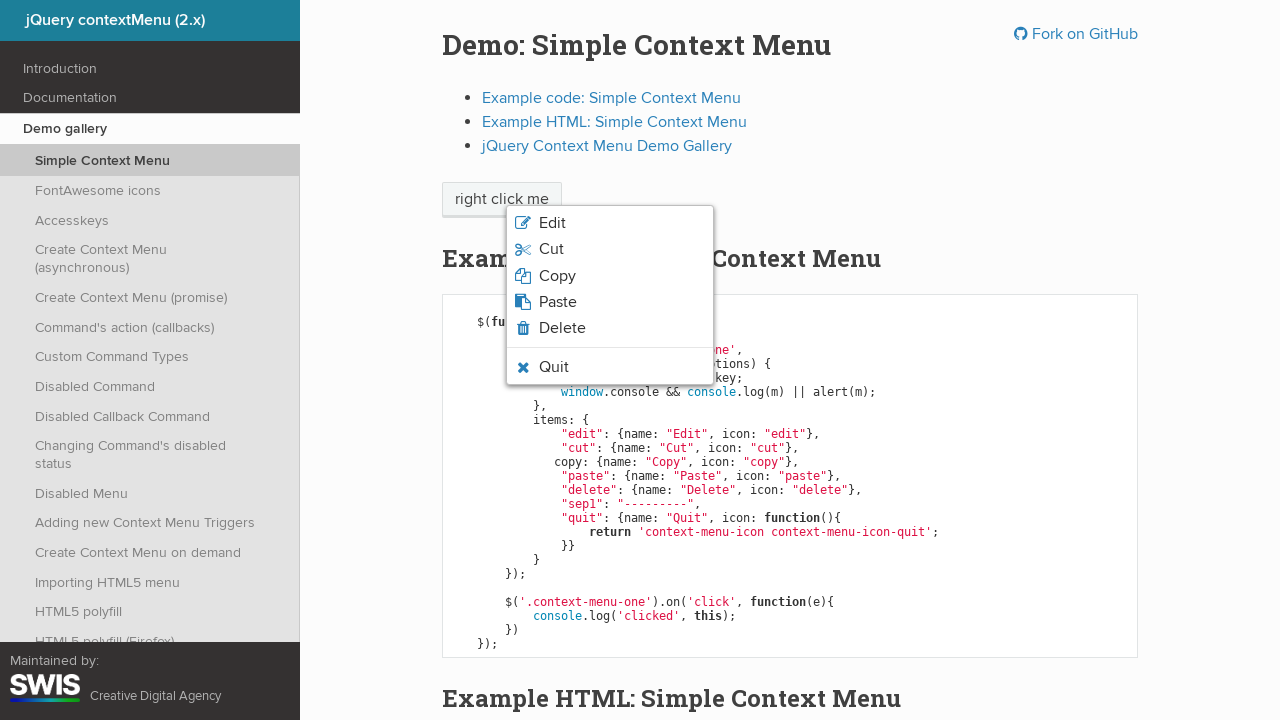

Context menu appeared after right-click
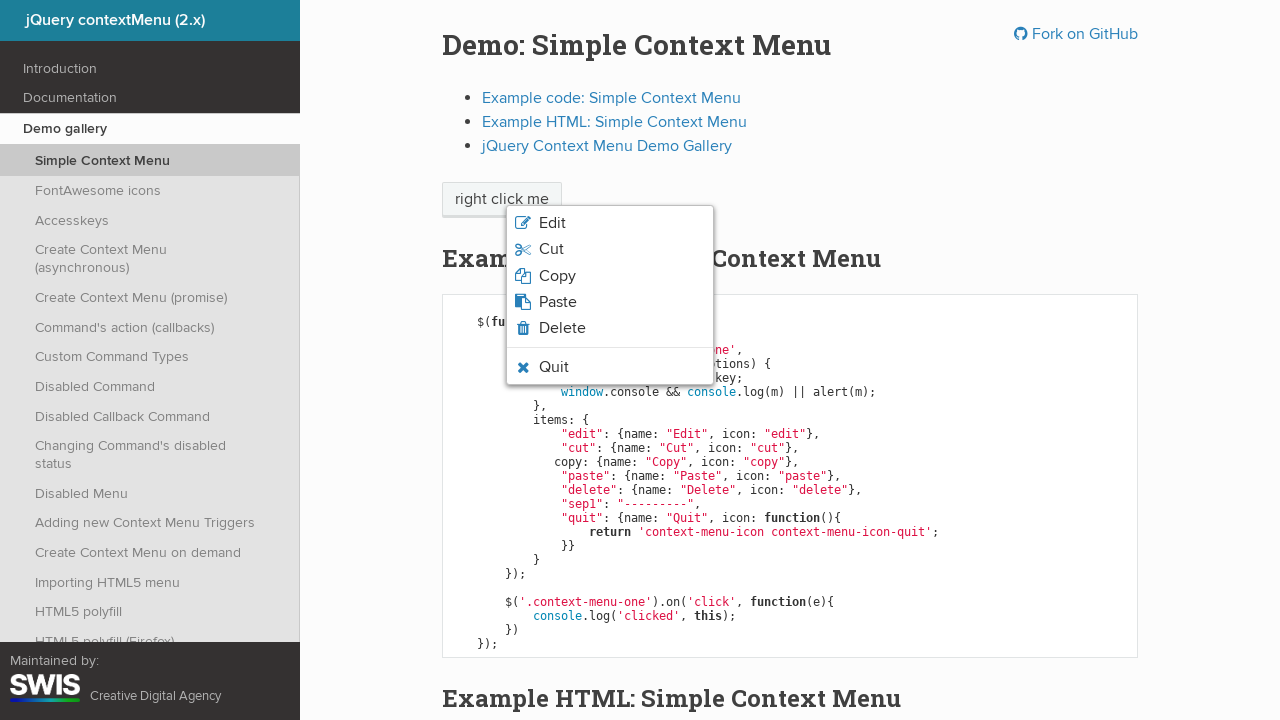

Retrieved all context menu items
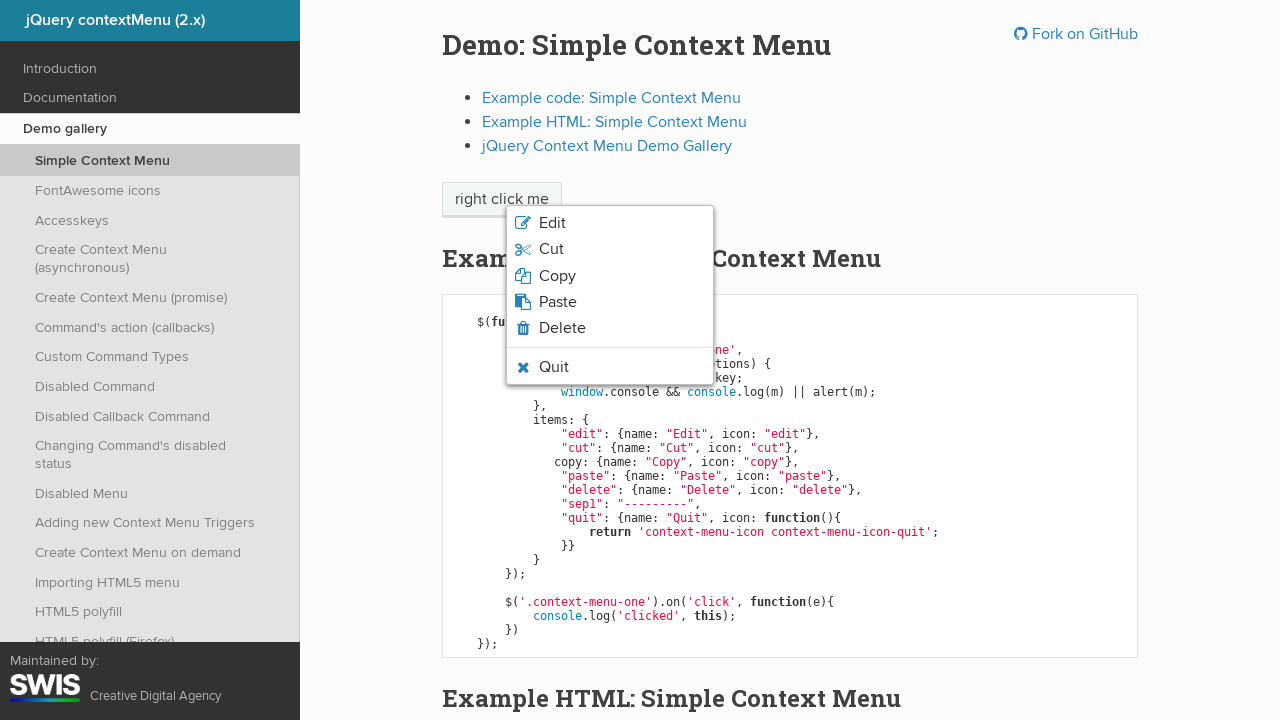

Clicked the Copy option from context menu at (610, 276) on ul[class*='context'] li >> nth=2
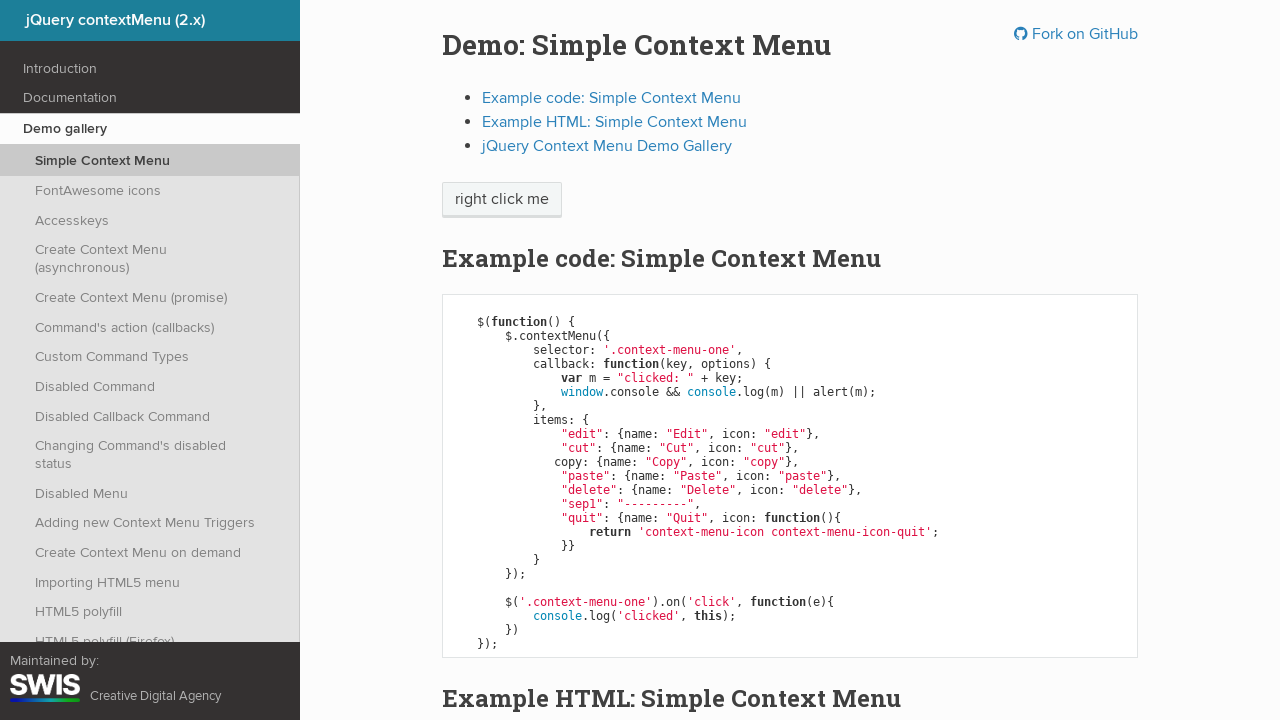

Alert dialog accepted after Copy action
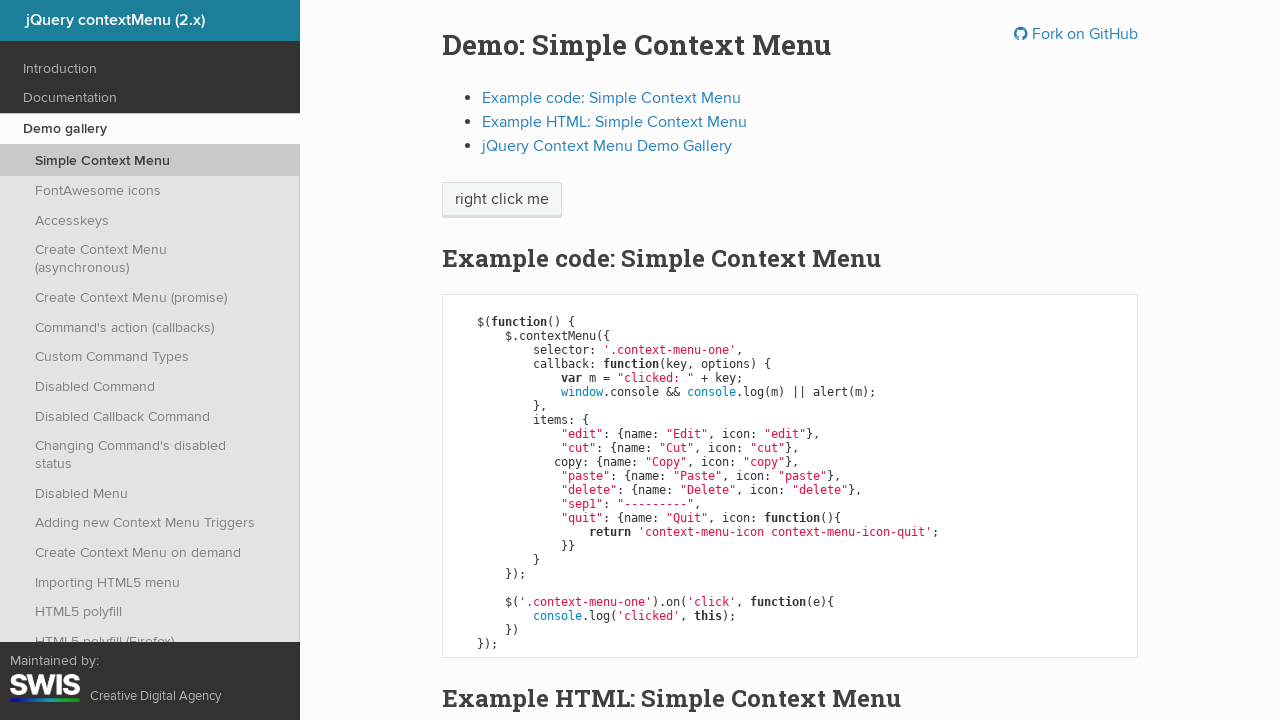

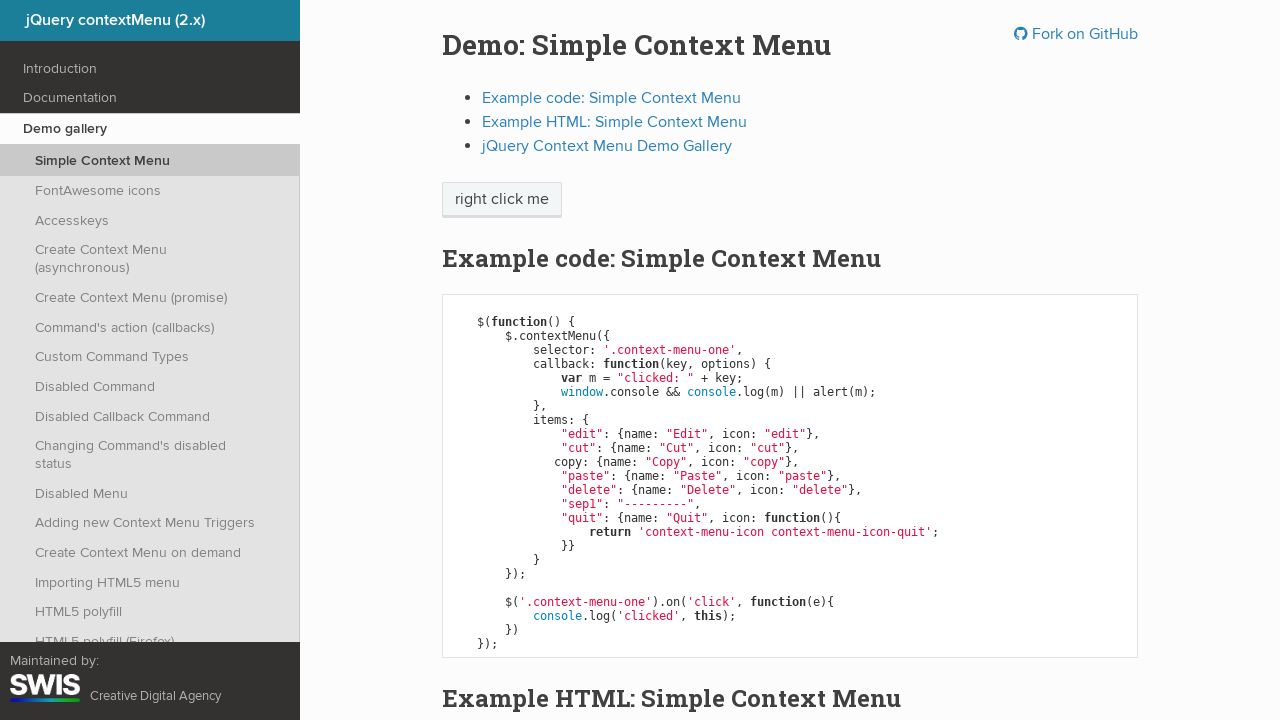